Tests multiple blog posts on a website by navigating through blog listings, clicking on each blog post, and verifying the presence of various SEO meta tags and HTML elements

Starting URL: https://blog.quantinsti.com/

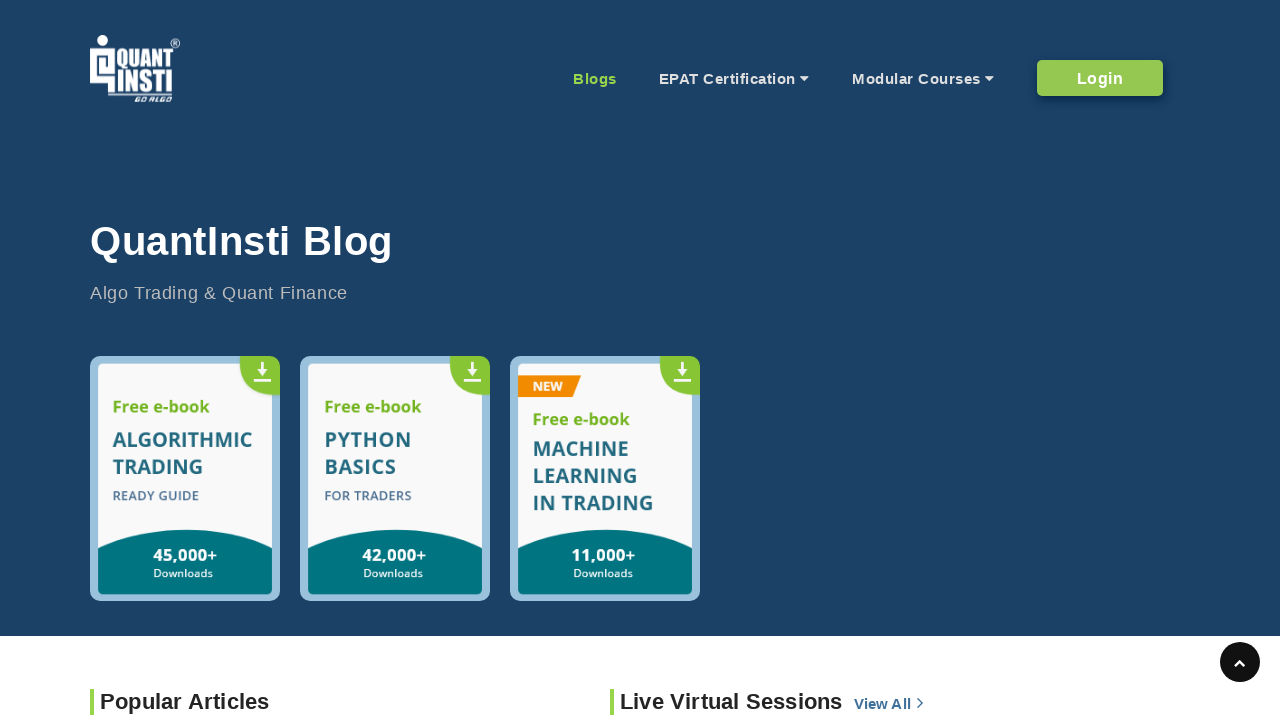

Notification popup not found, continuing
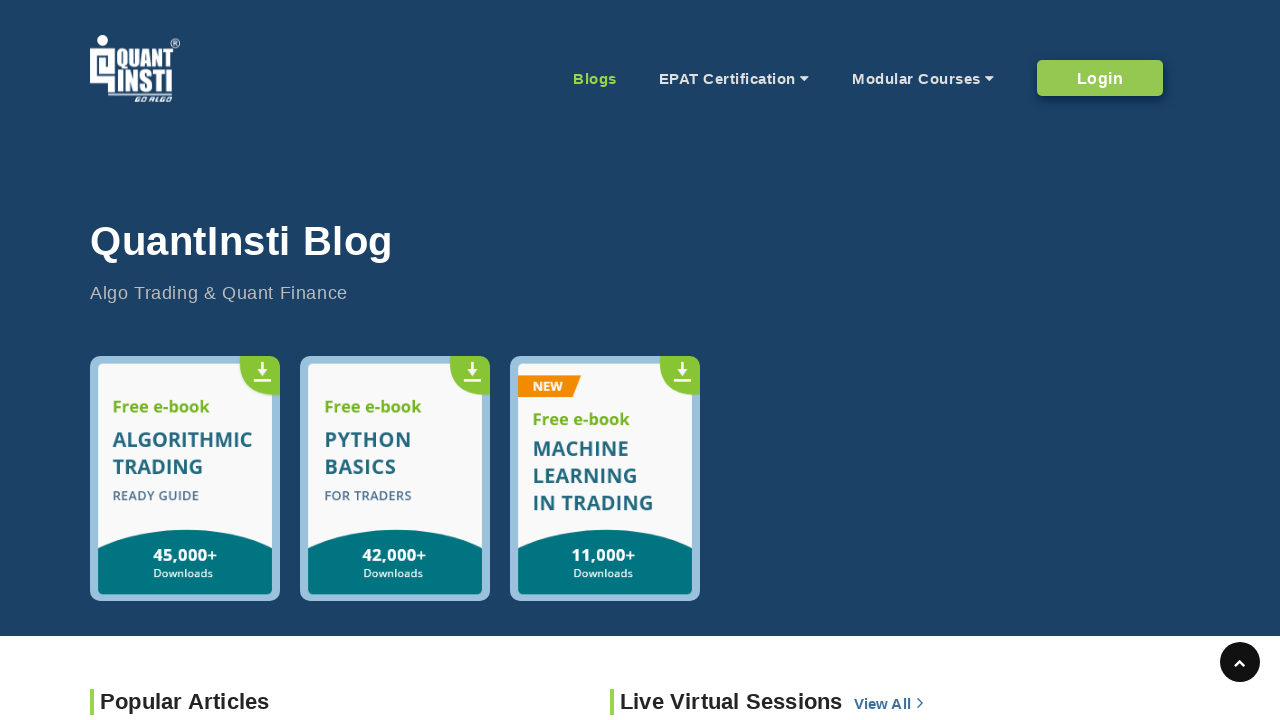

Navigated to sitemap-posts.xml
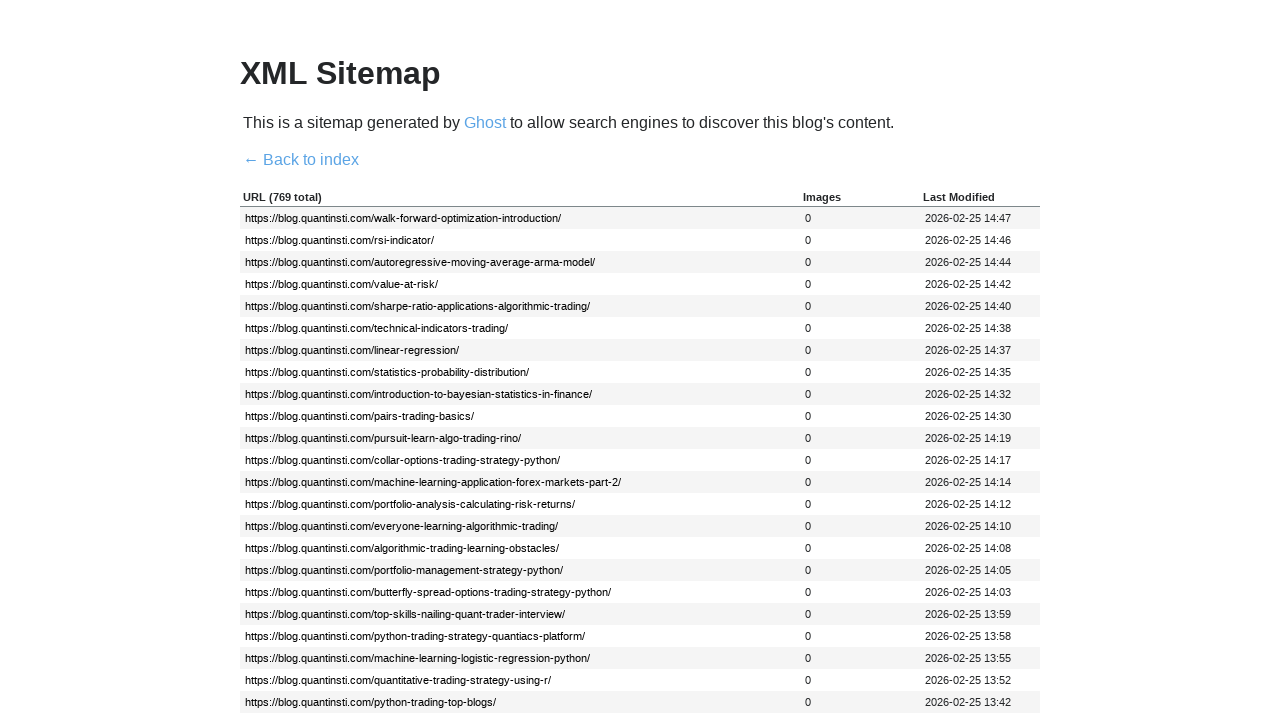

Sitemap page loaded completely
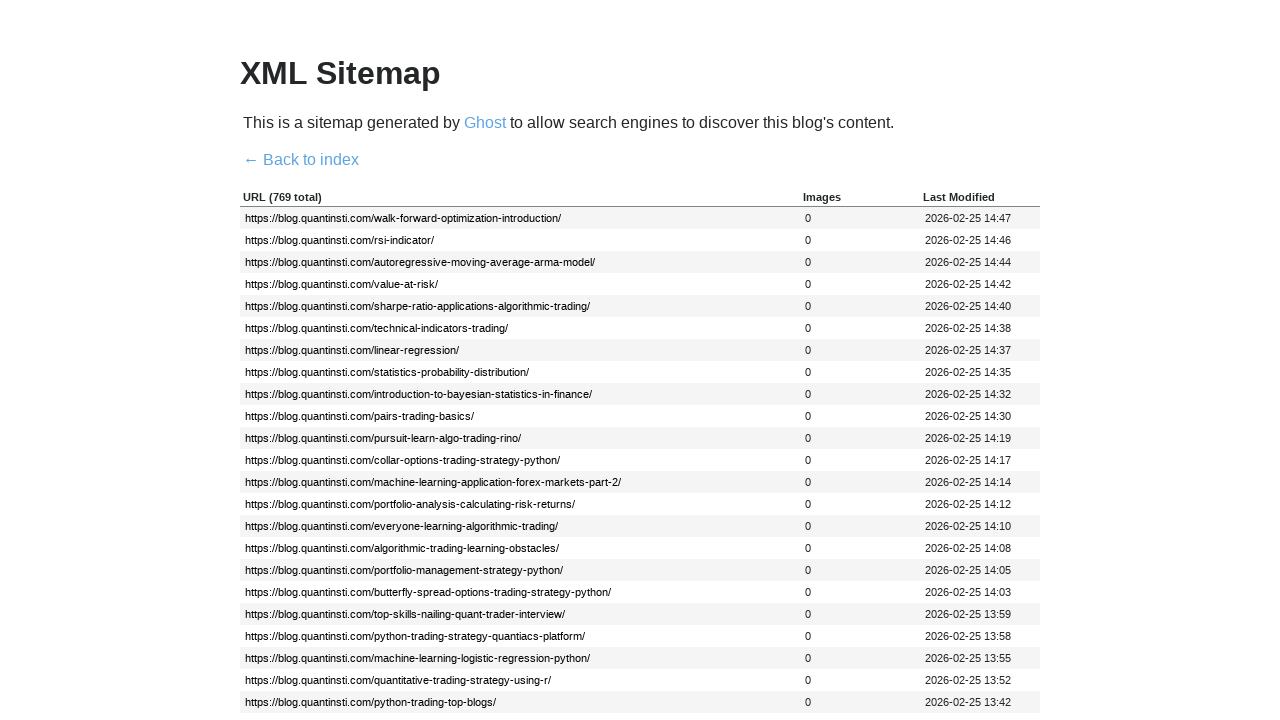

Navigated back from sitemap
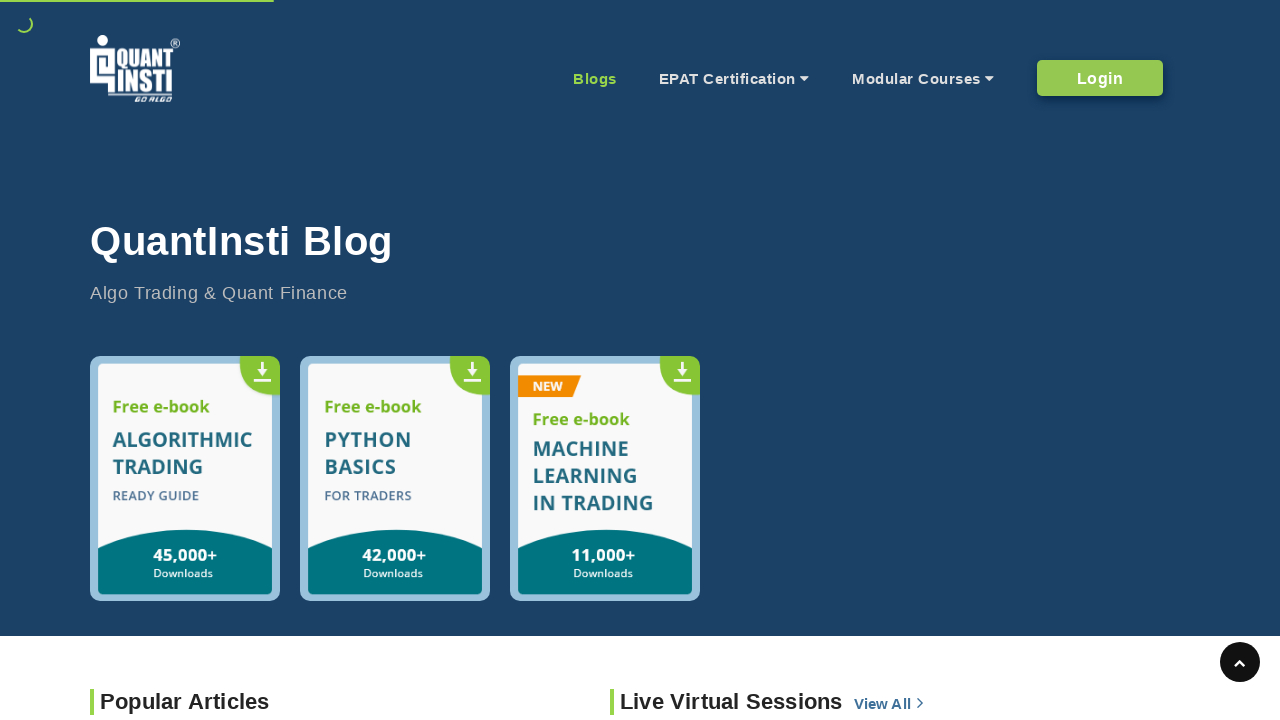

Navigated to robots.txt
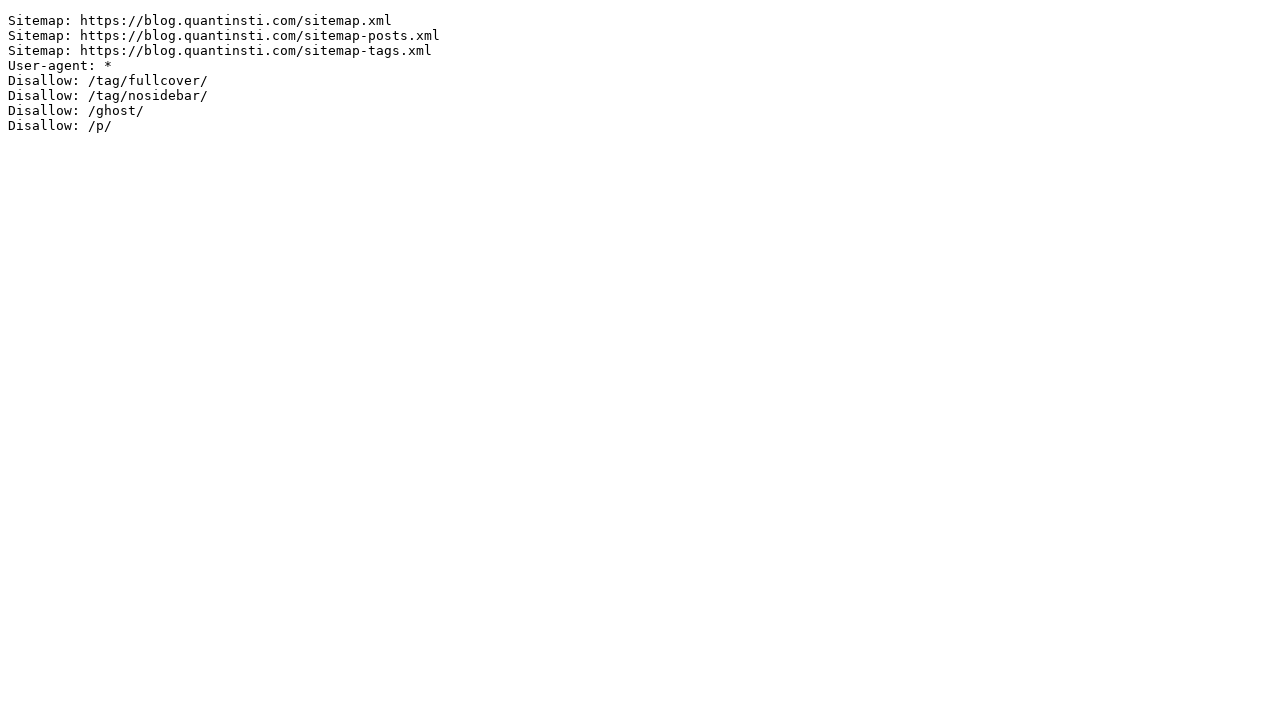

Robots.txt page loaded completely
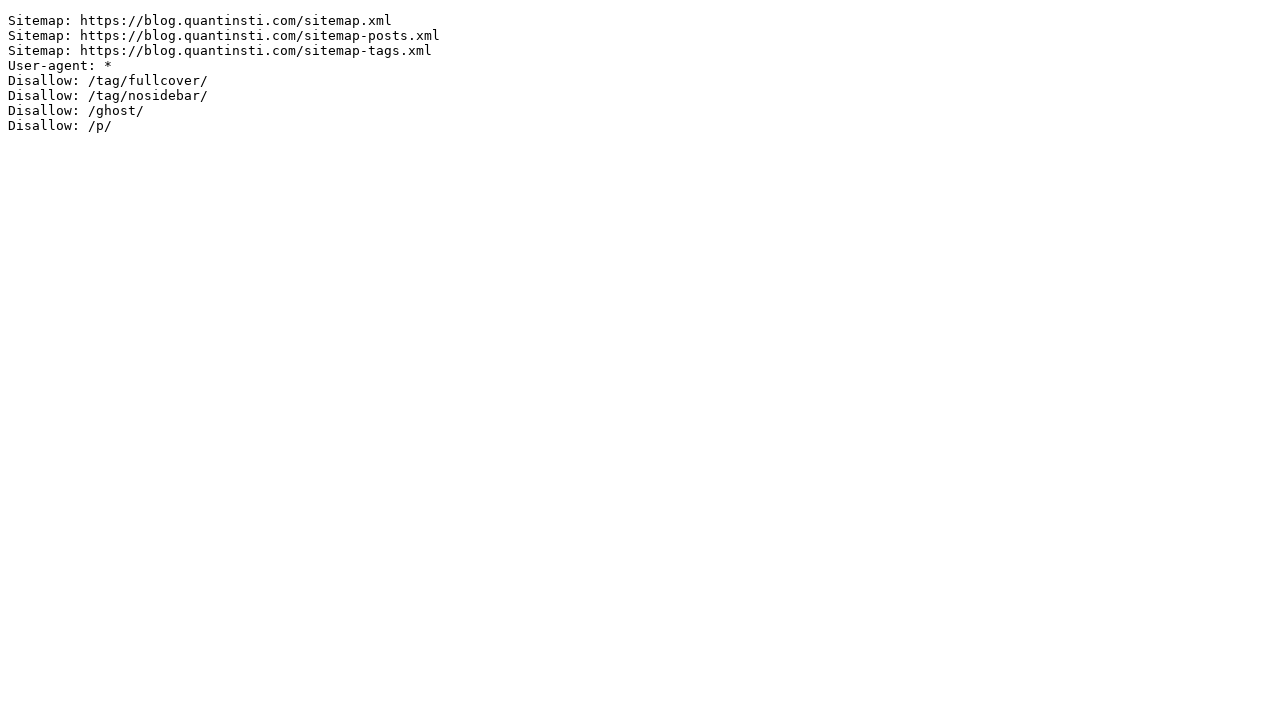

Navigated back from robots.txt
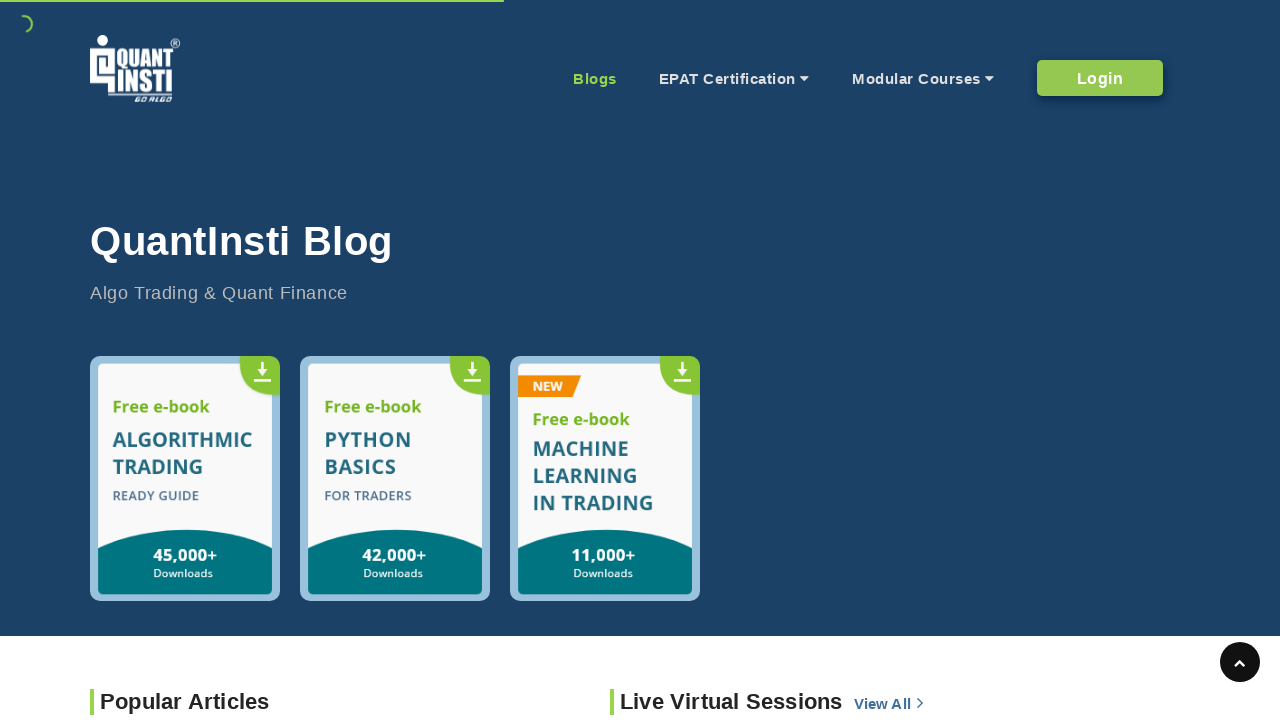

Blog post 1 link not found, skipping
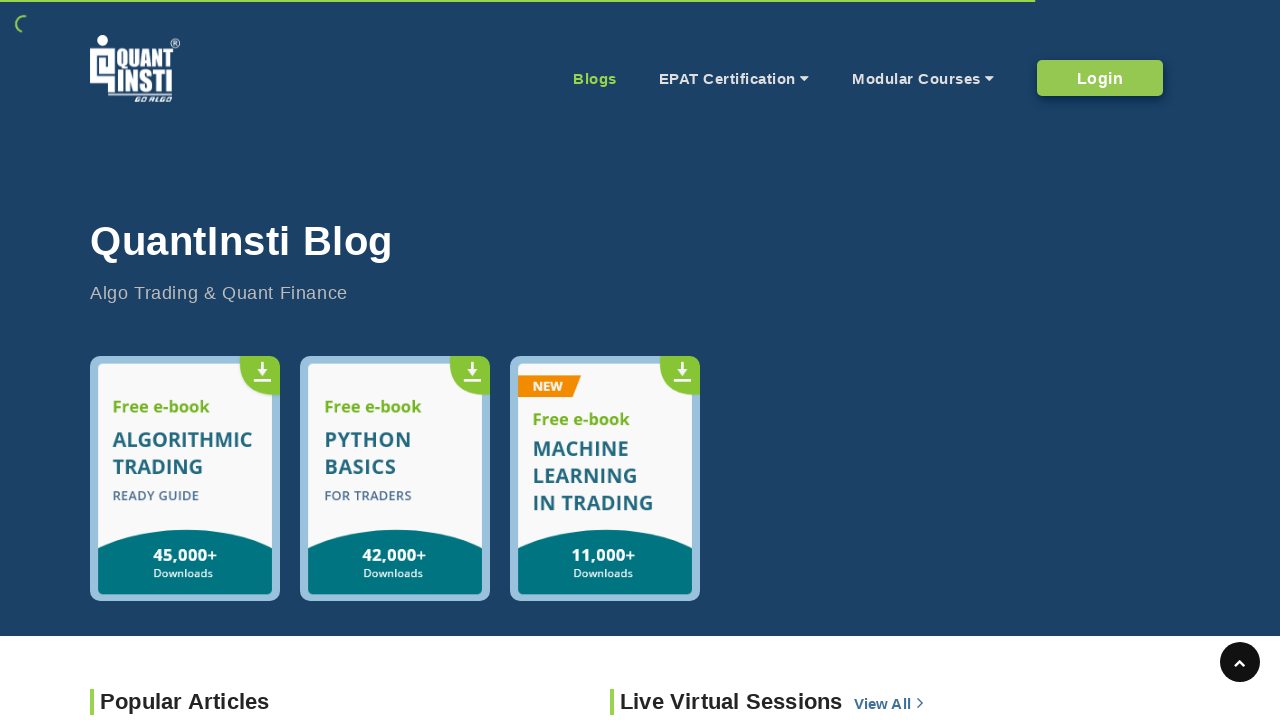

Scrolled down to view blogs 4-6
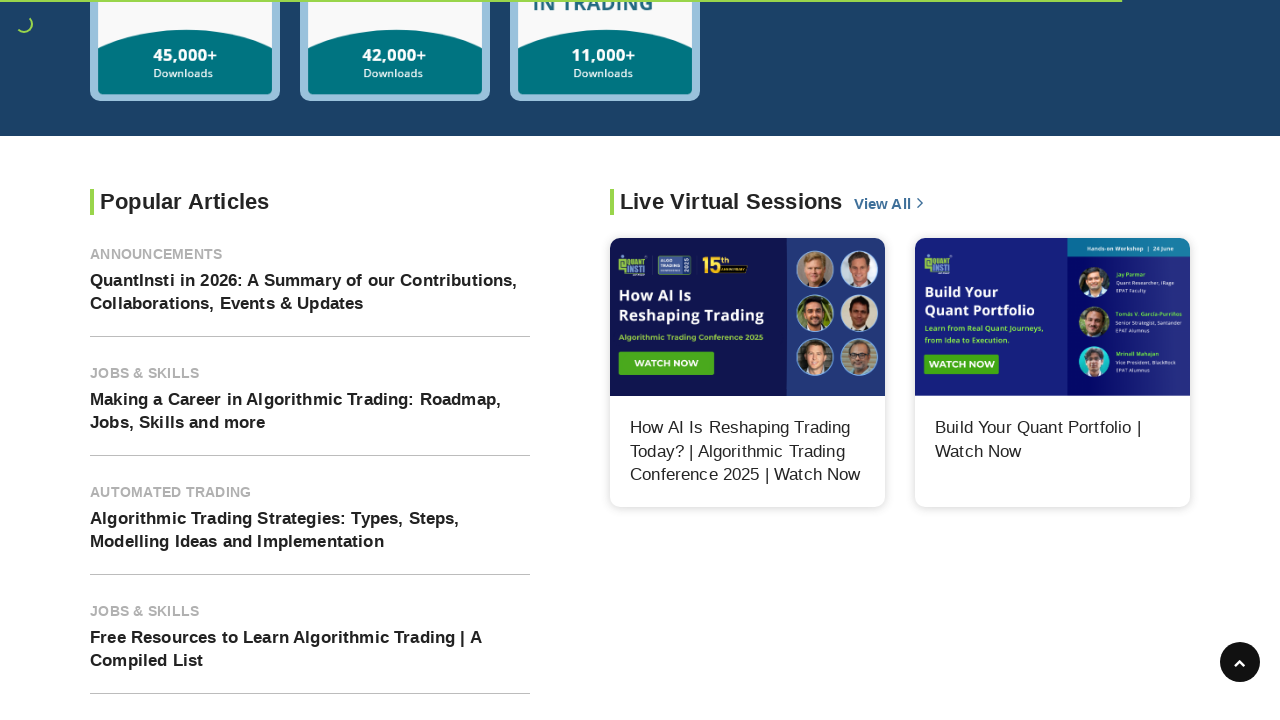

Blog post 4 link not found, skipping
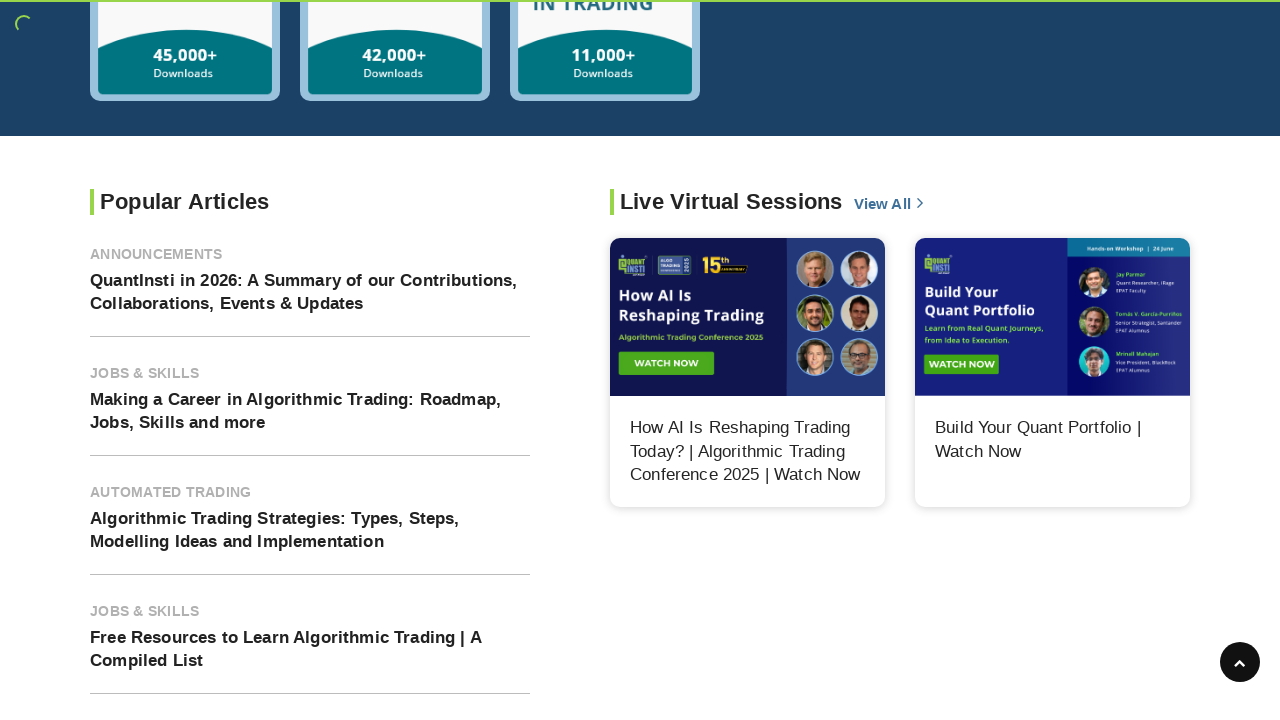

Scrolled down to view blogs 7-9
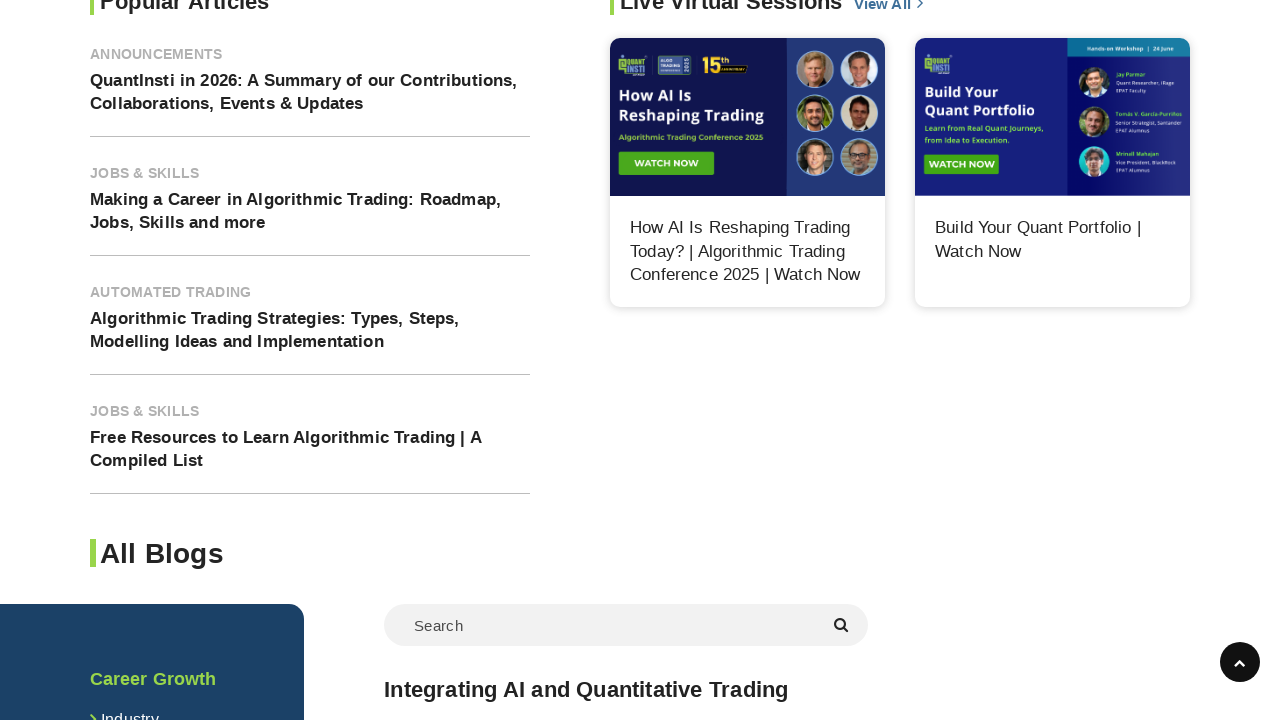

Blog post 7 link not found, skipping
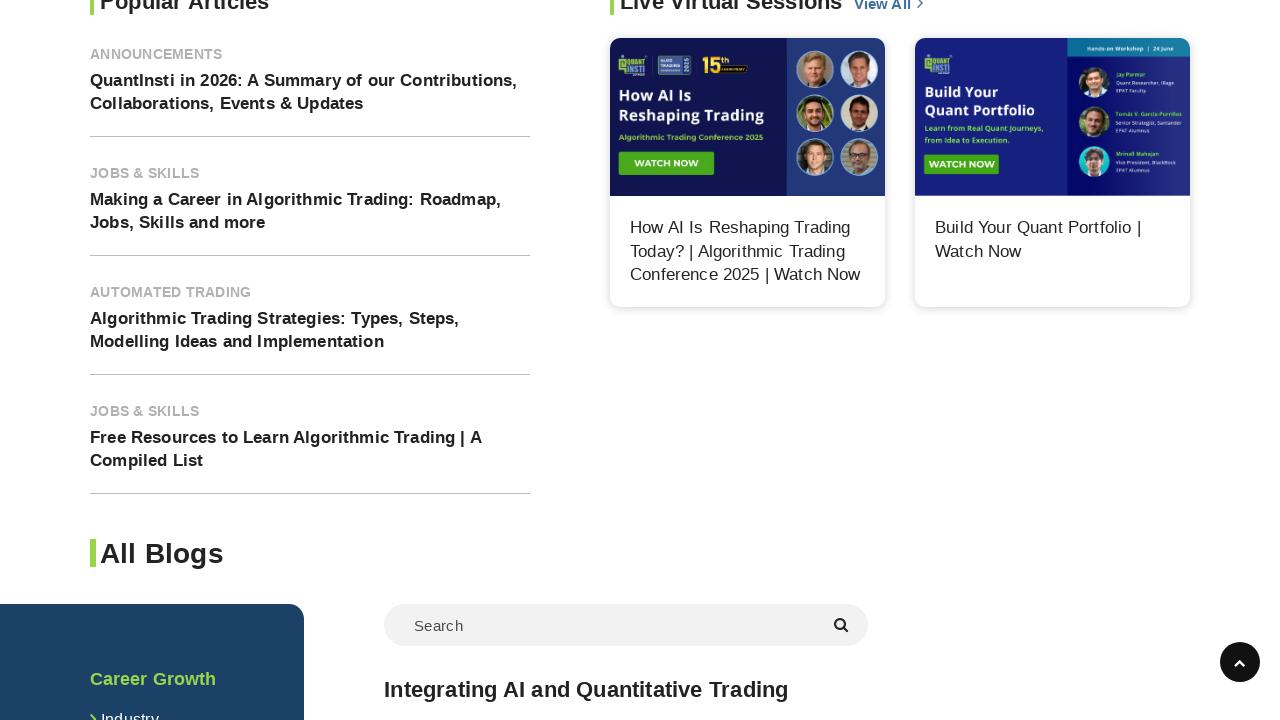

Scrolled down to pagination area
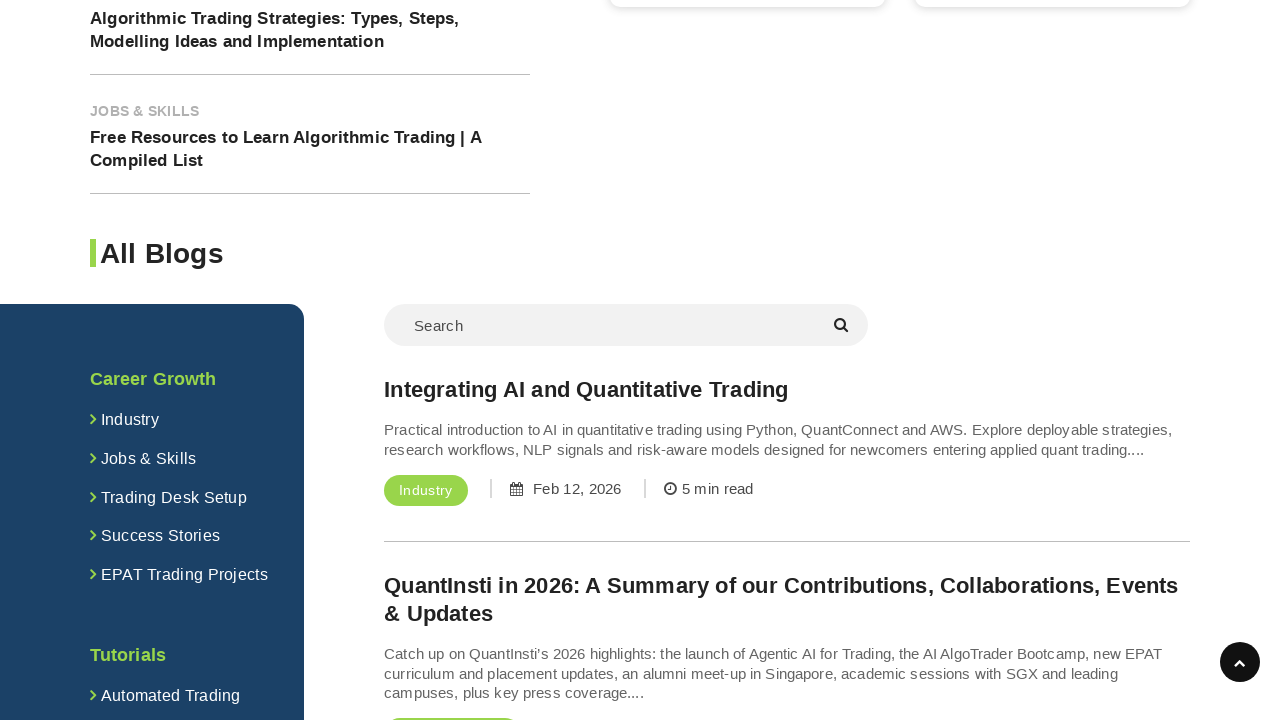

Clicked Next button to go to next page of blogs at (867, 361) on xpath=//a[contains(text(),'Next')]
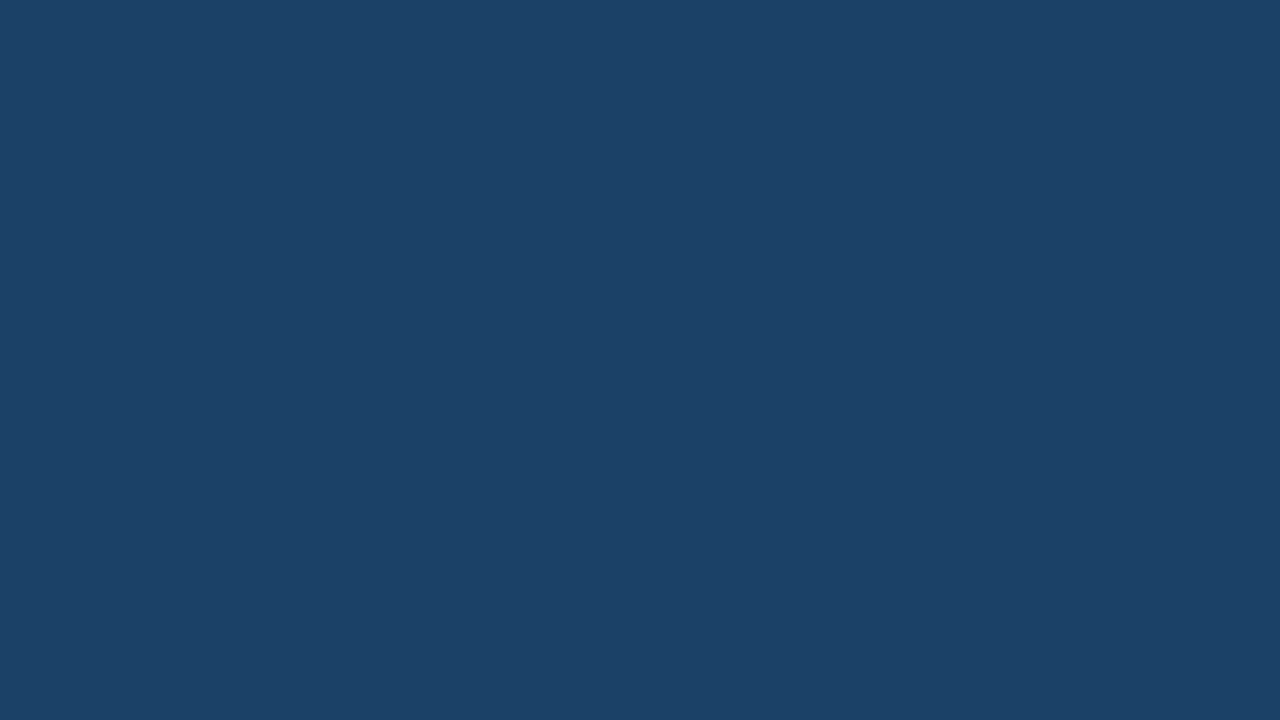

Next page of blog listings loaded
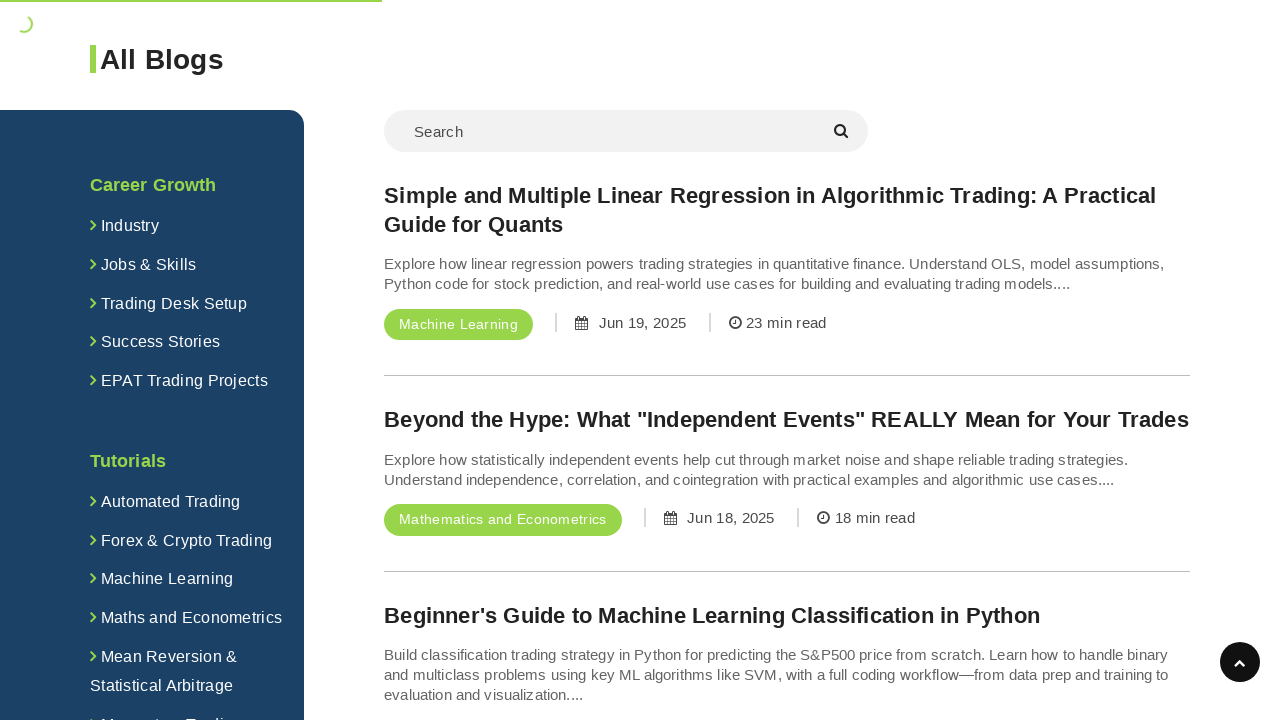

Blog post 1 link not found, skipping
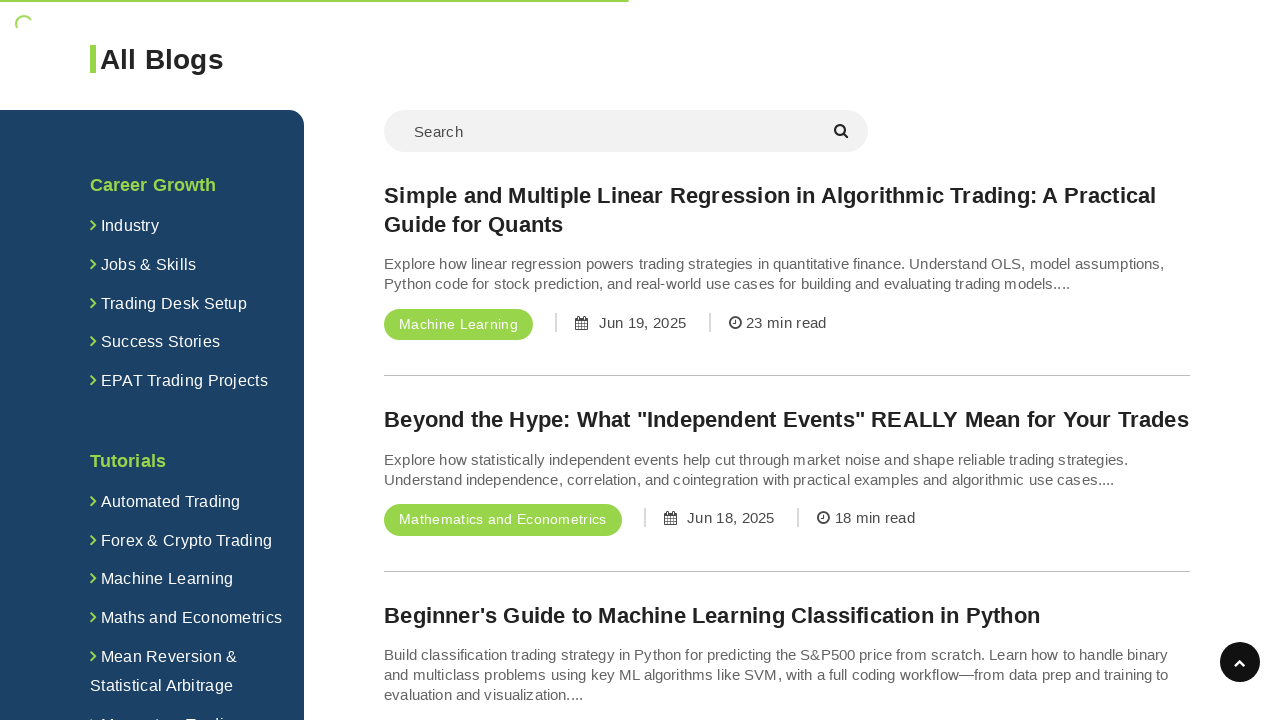

Scrolled down to view blogs 4-6
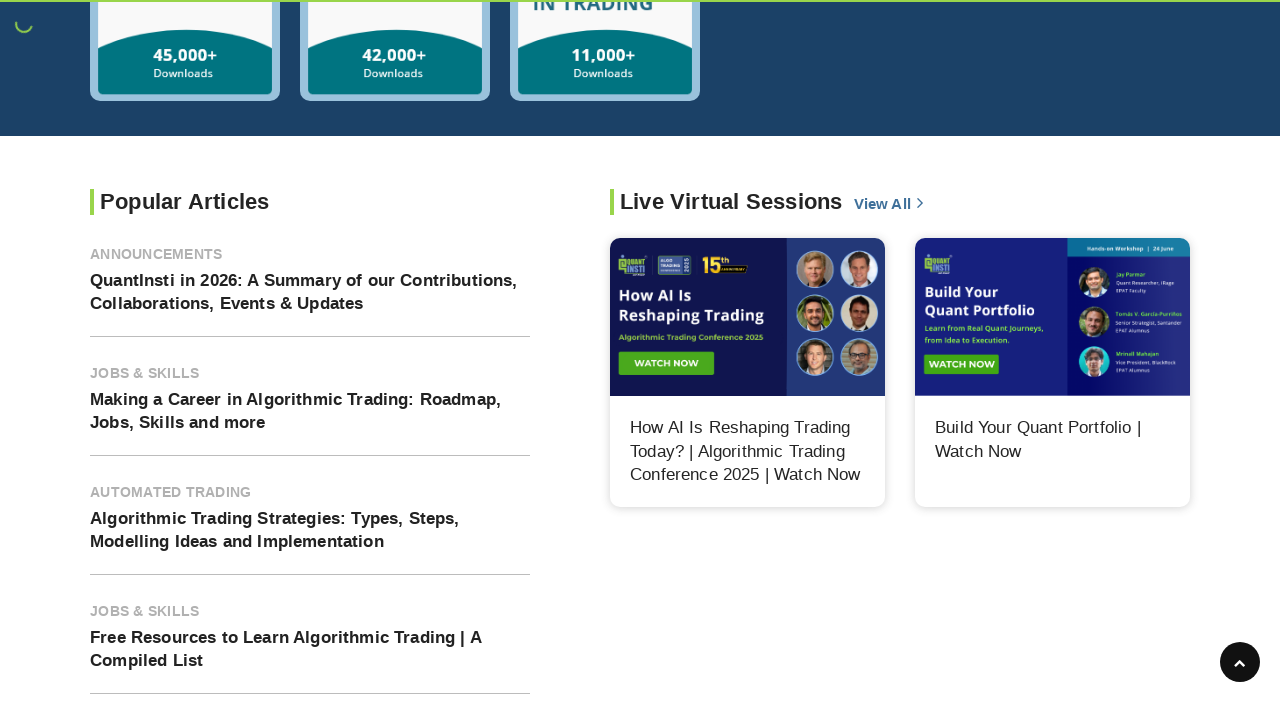

Blog post 4 link not found, skipping
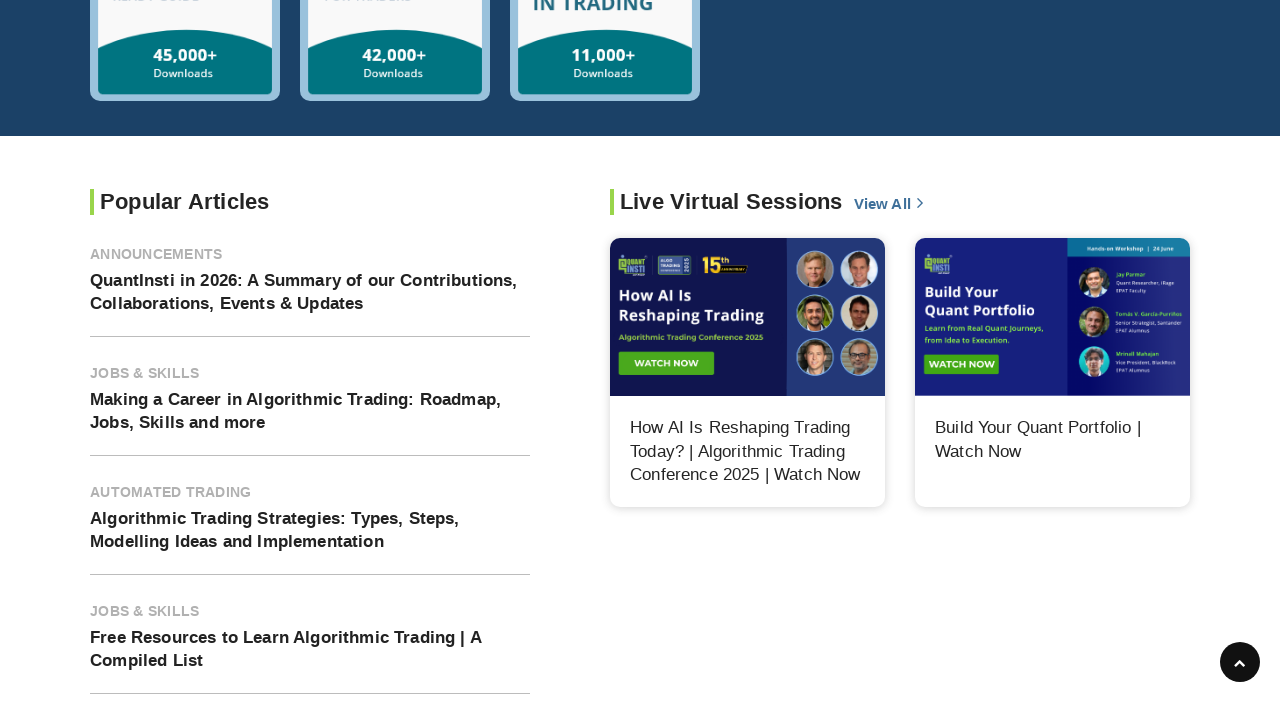

Scrolled down to view blogs 7-9
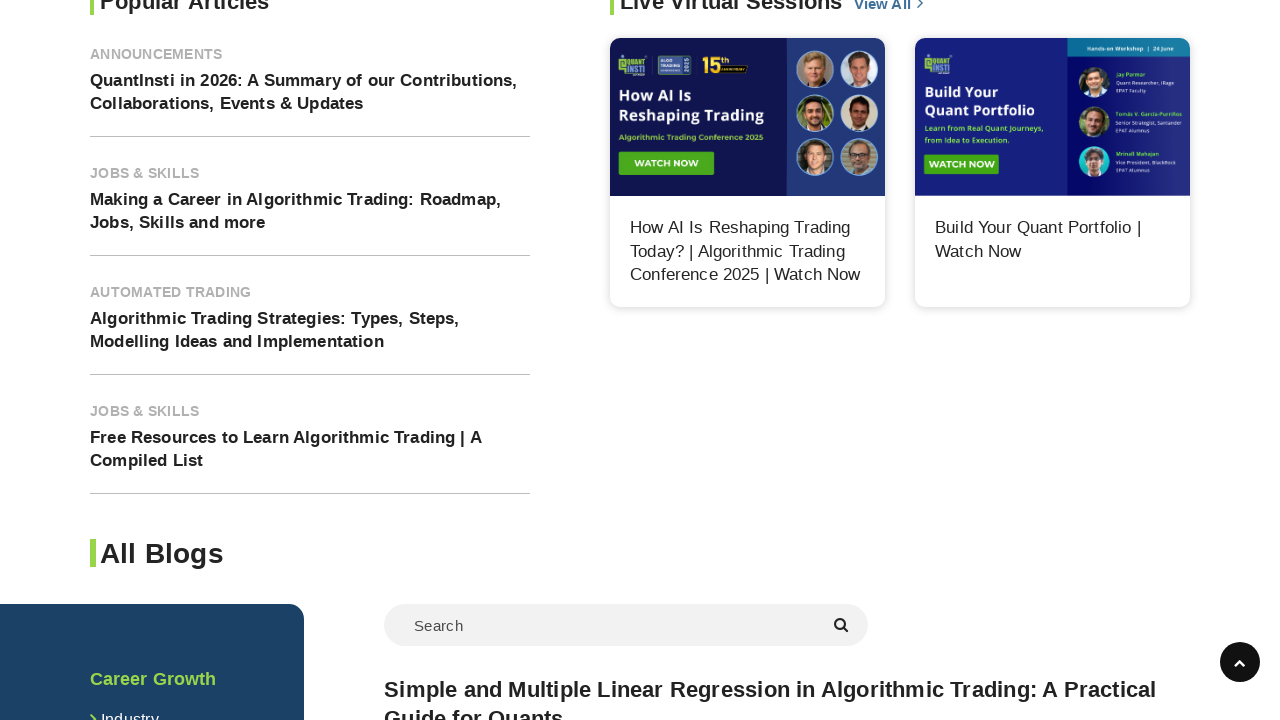

Blog post 7 link not found, skipping
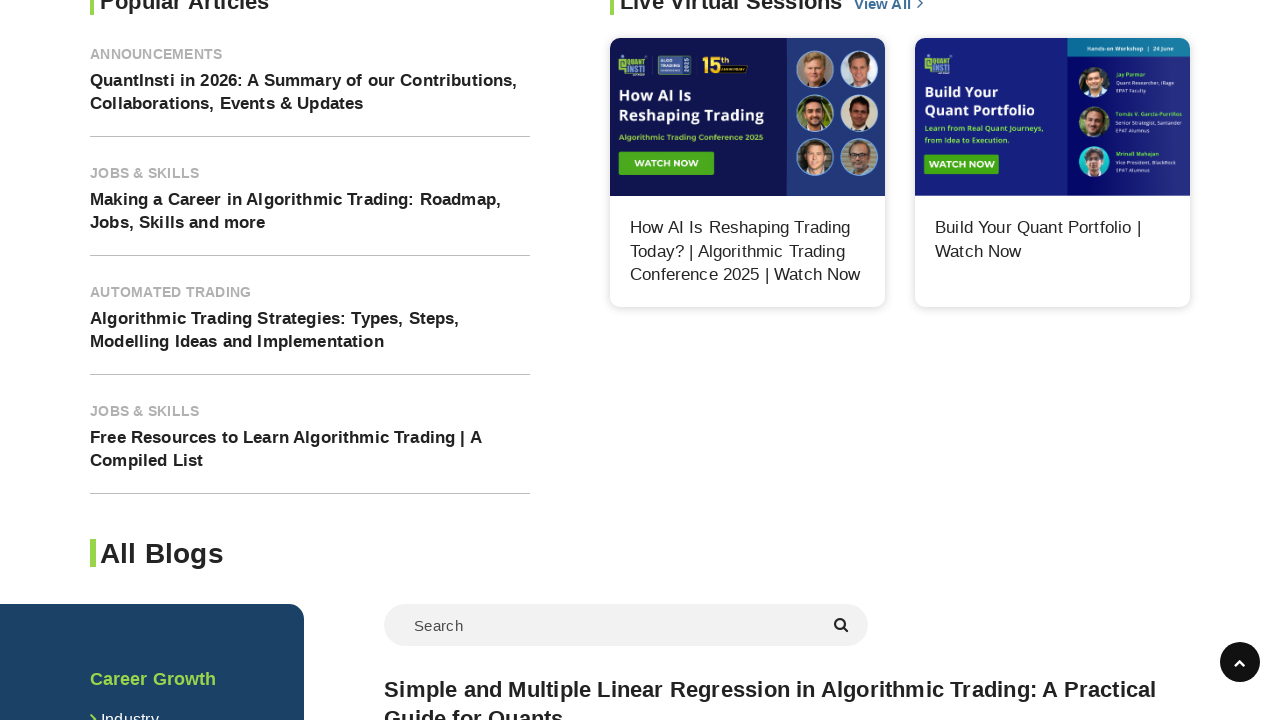

Scrolled down to pagination area
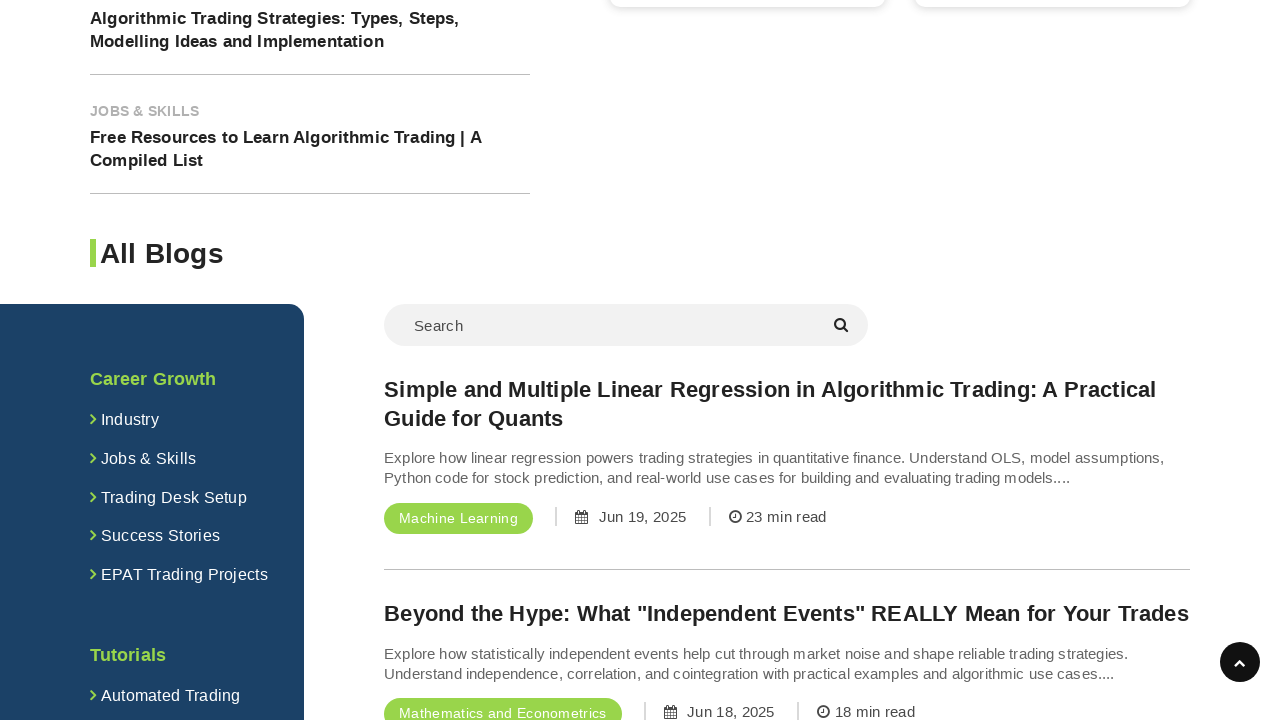

Clicked Next button to go to next page of blogs at (920, 360) on xpath=//a[contains(text(),'Next')]
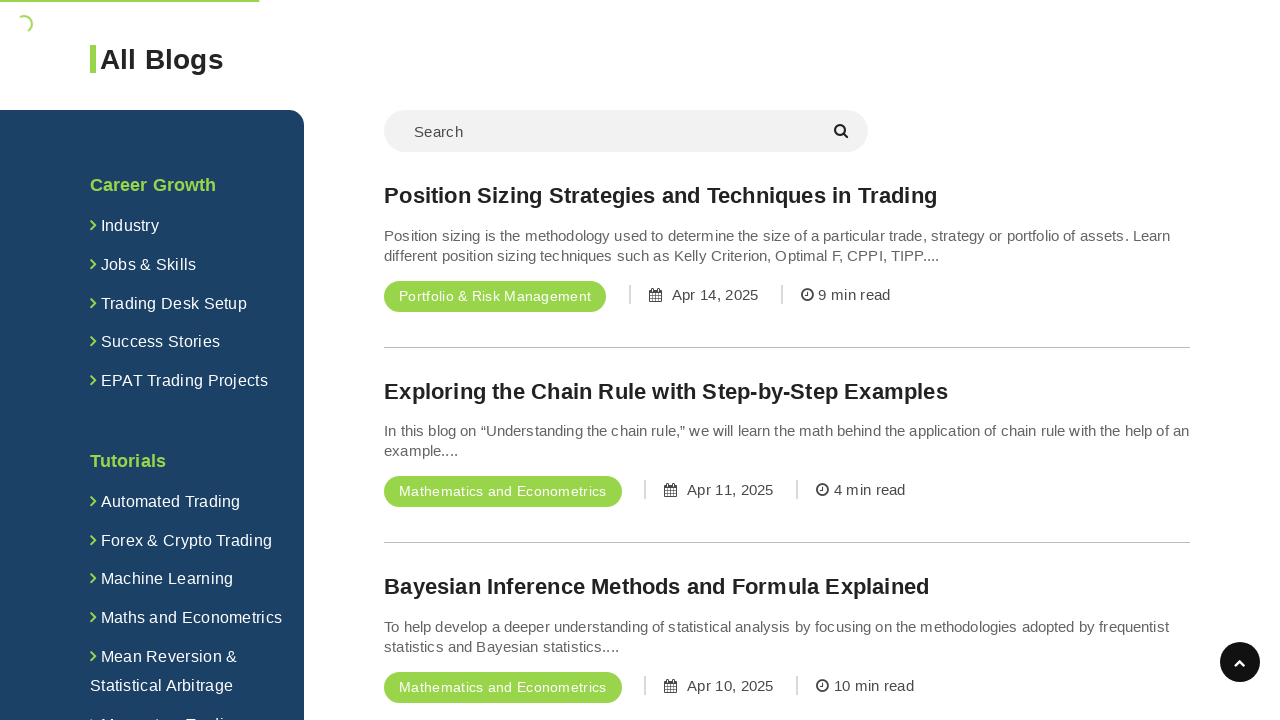

Next page of blog listings loaded
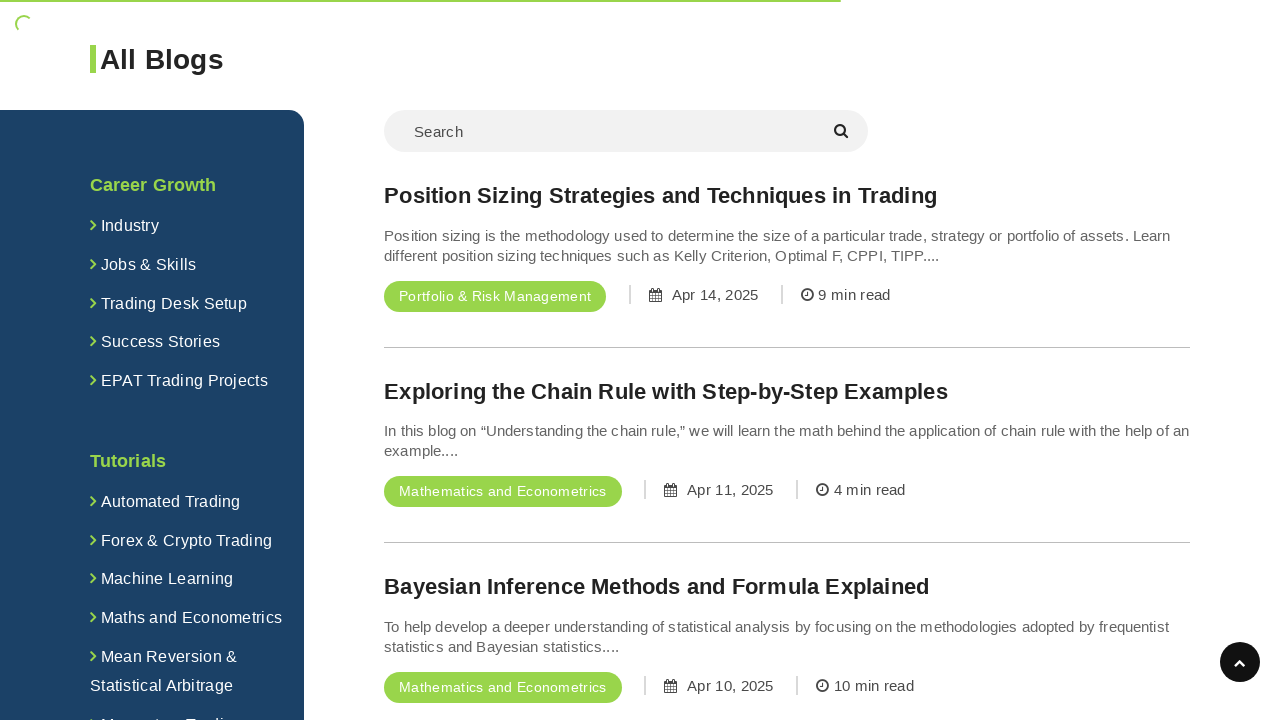

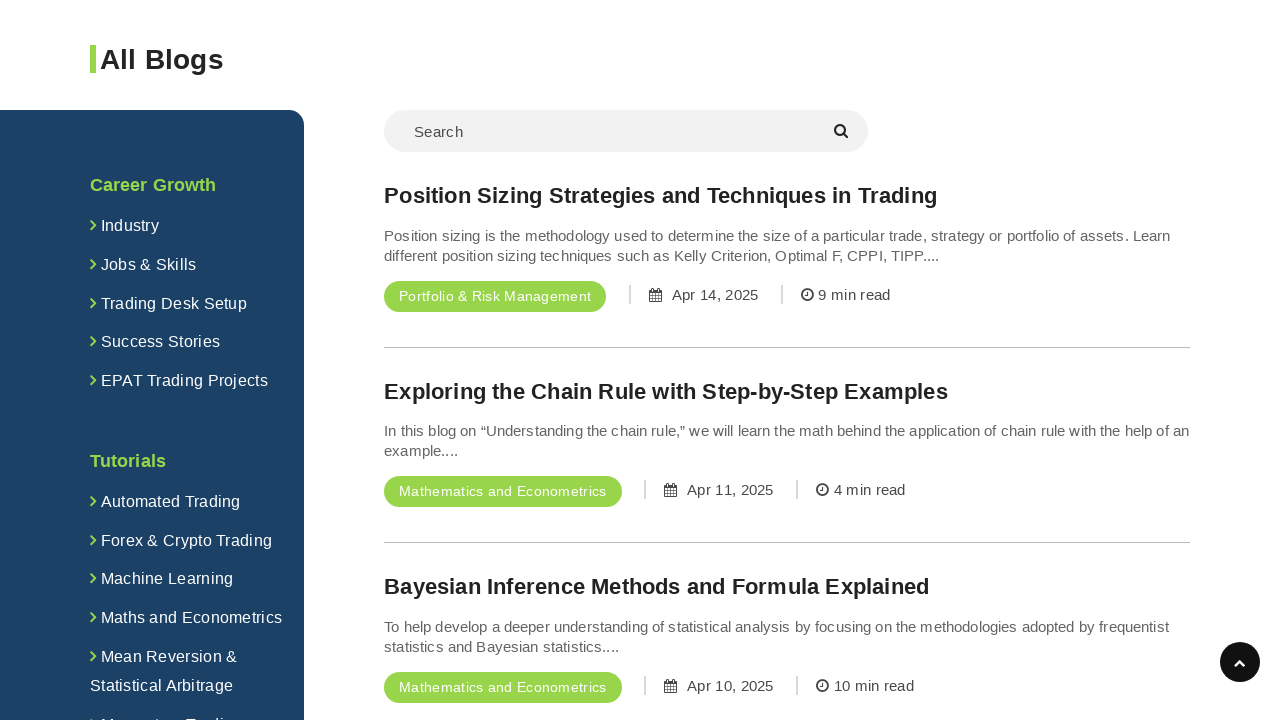